Tests keyboard actions on a text comparison page by filling a textarea, using keyboard shortcuts for select all and copy, then clicking another textarea and pressing various key combinations including Tab and Shift+number keys.

Starting URL: https://gotranscript.com/text-compare

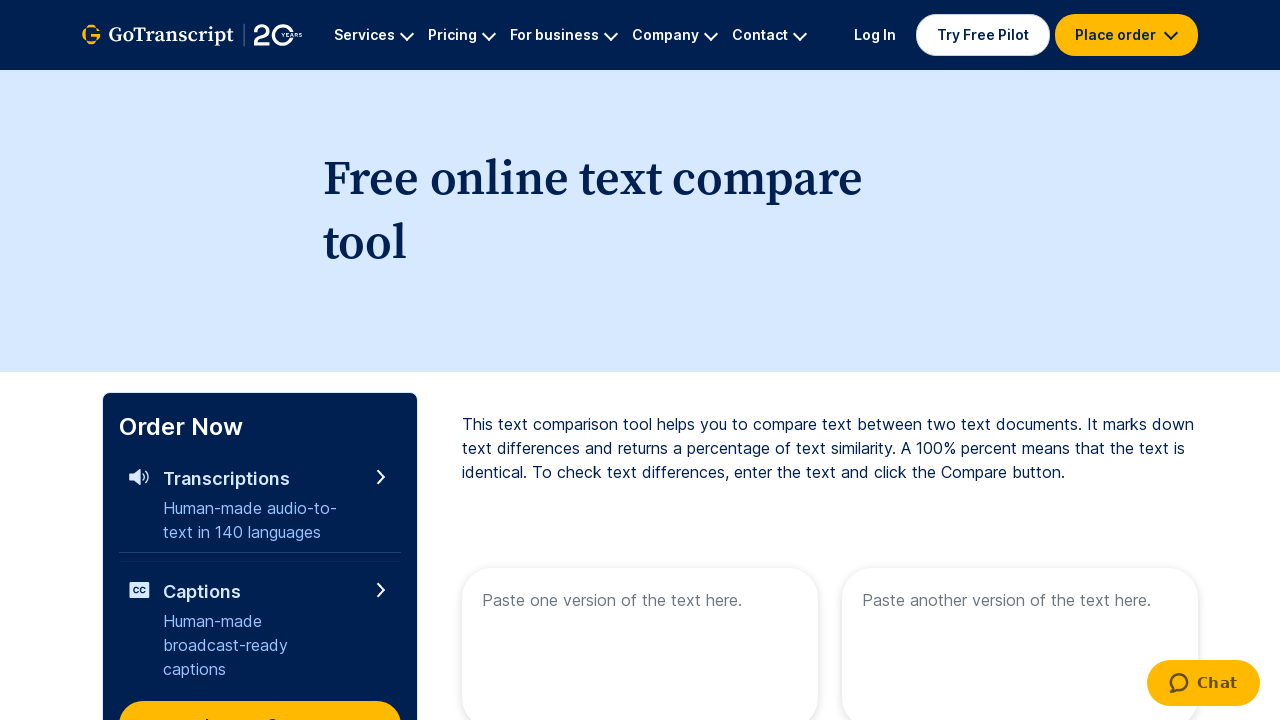

Filled first textarea with 'I am learning playwright with JS' on textarea[name="text1"]
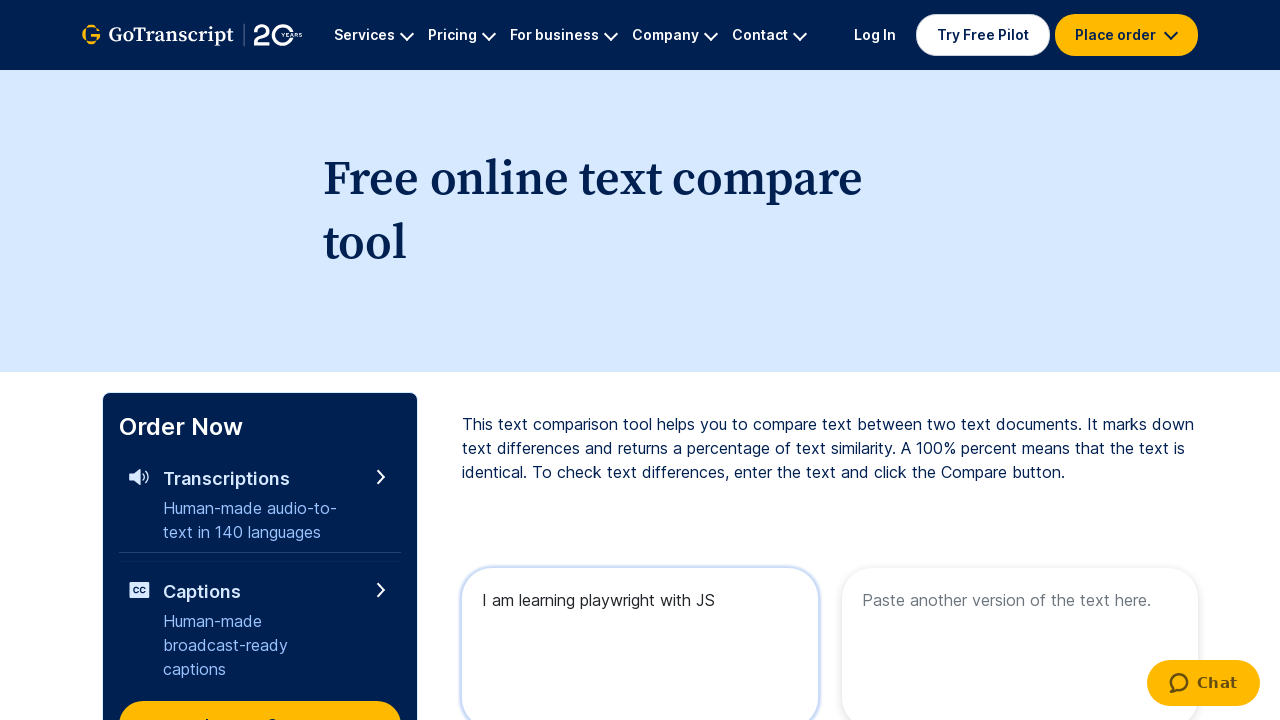

Pressed Control+A to select all text
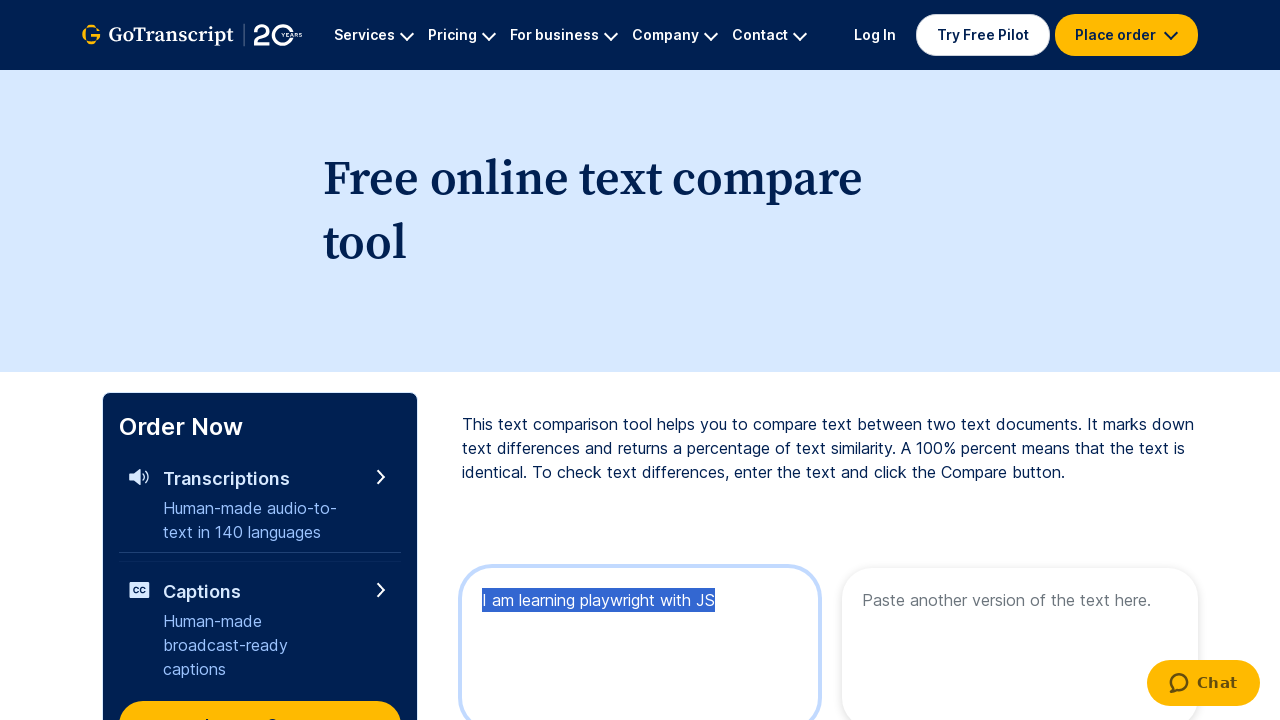

Pressed Control+C to copy selected text
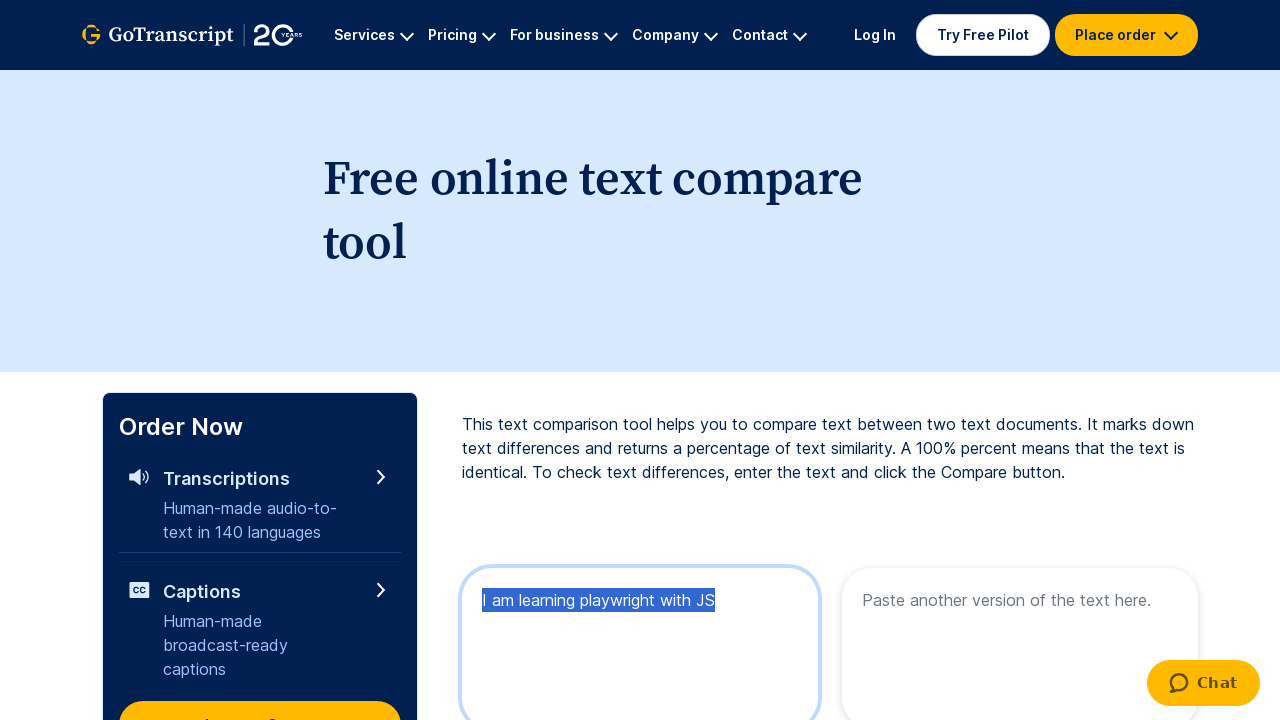

Clicked on the second textarea at (1020, 640) on textarea[name="text2"]
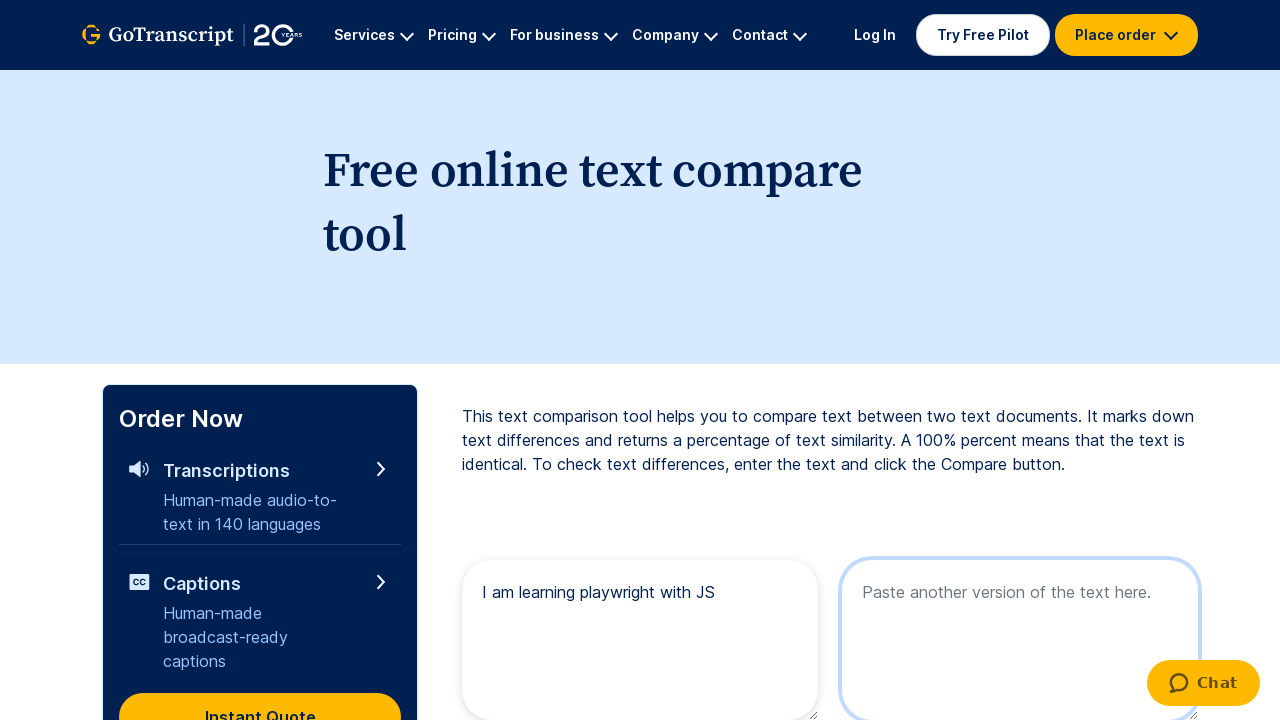

Pressed Tab key
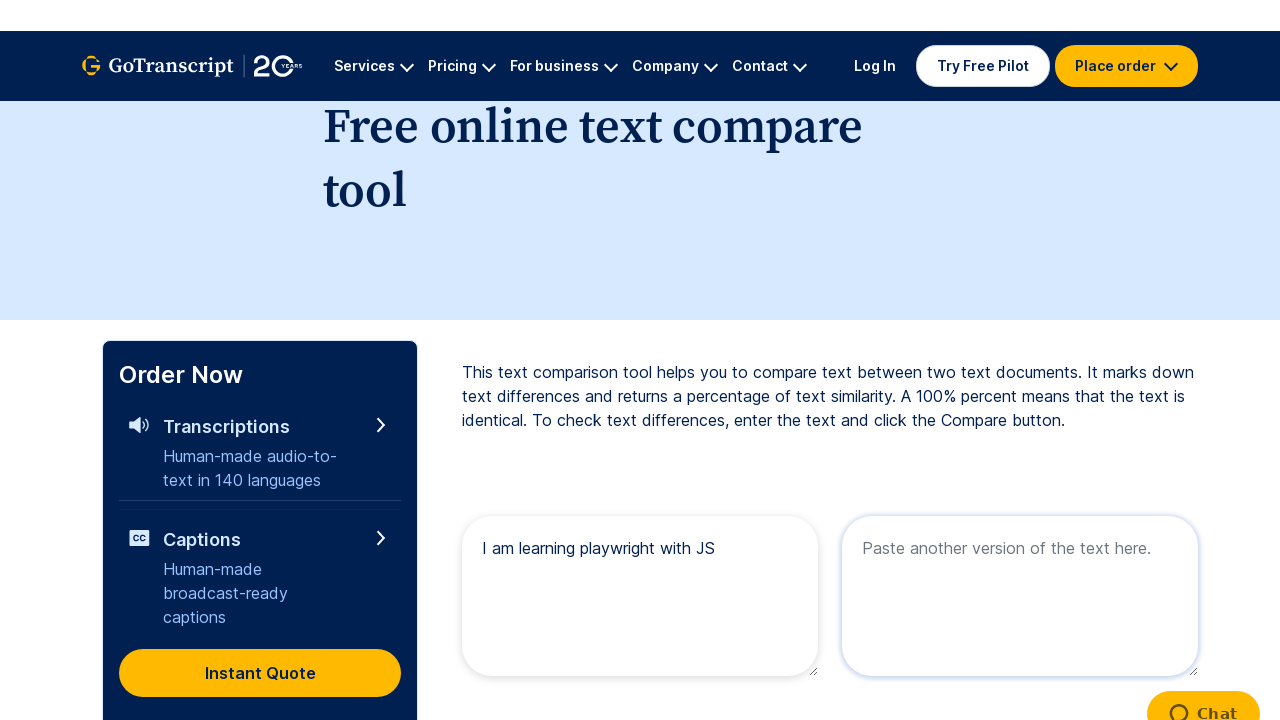

Pressed Shift+2 to type @ symbol
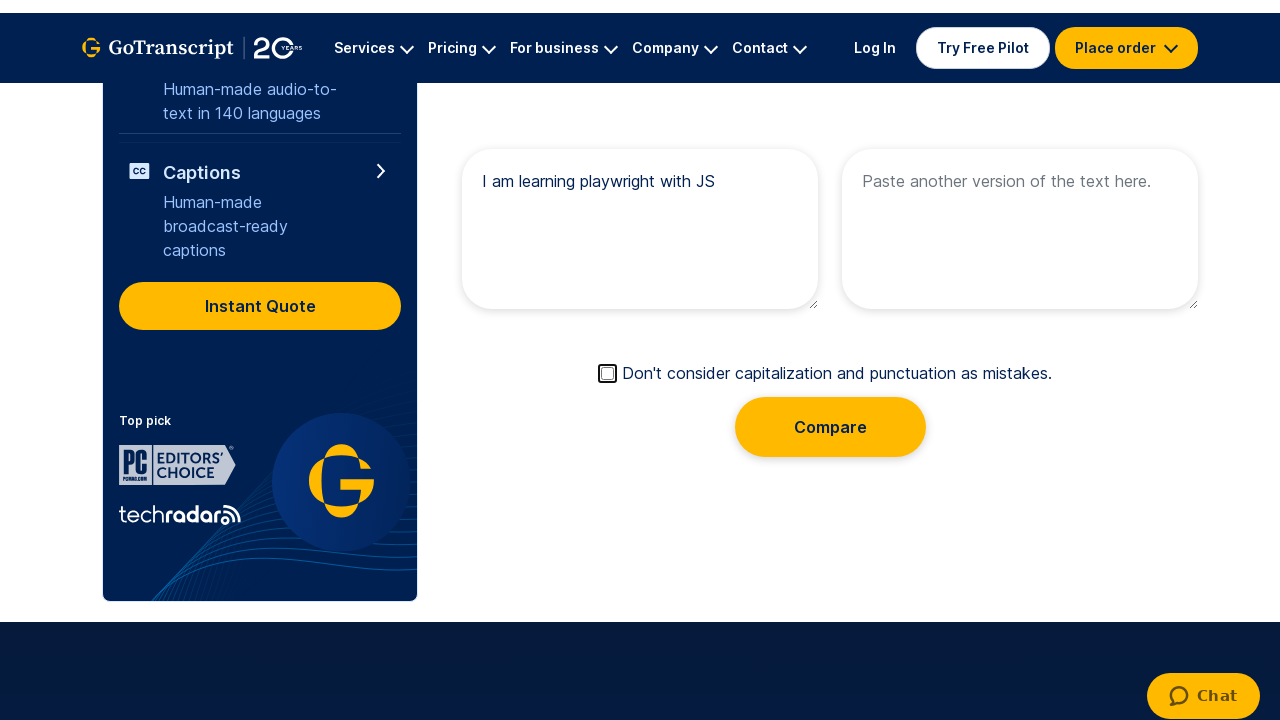

Pressed Shift+5 to type % symbol
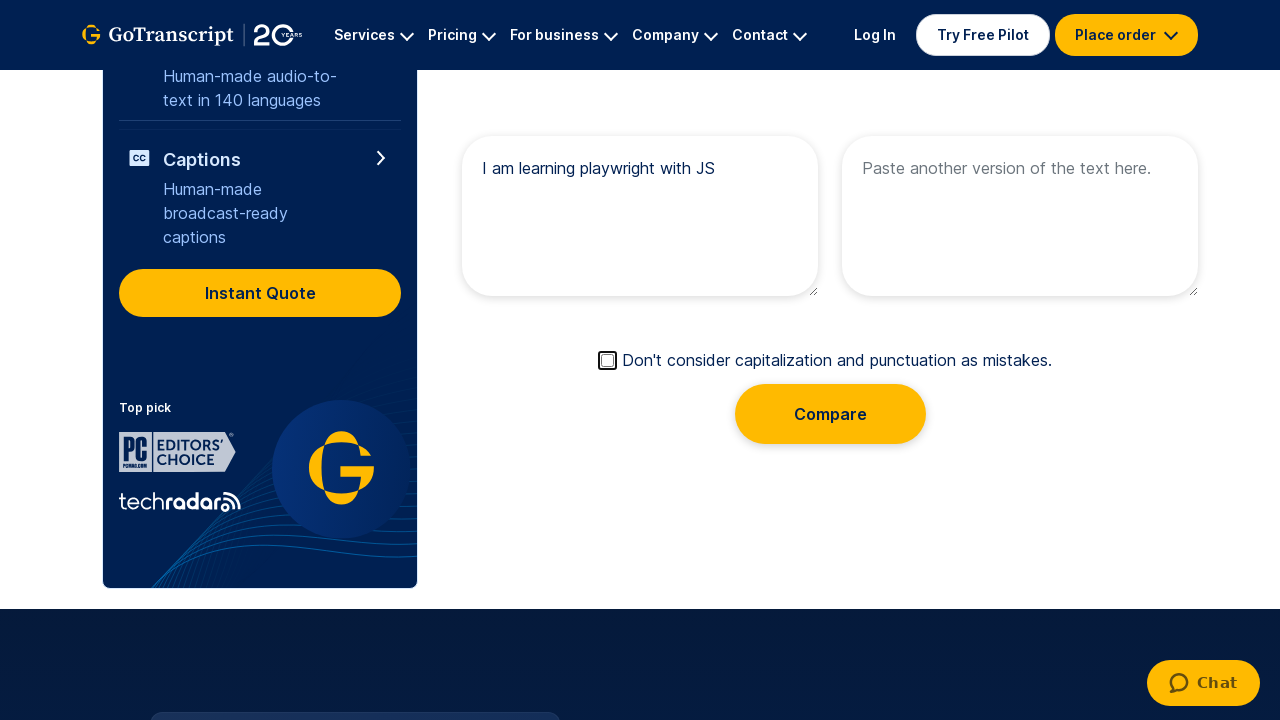

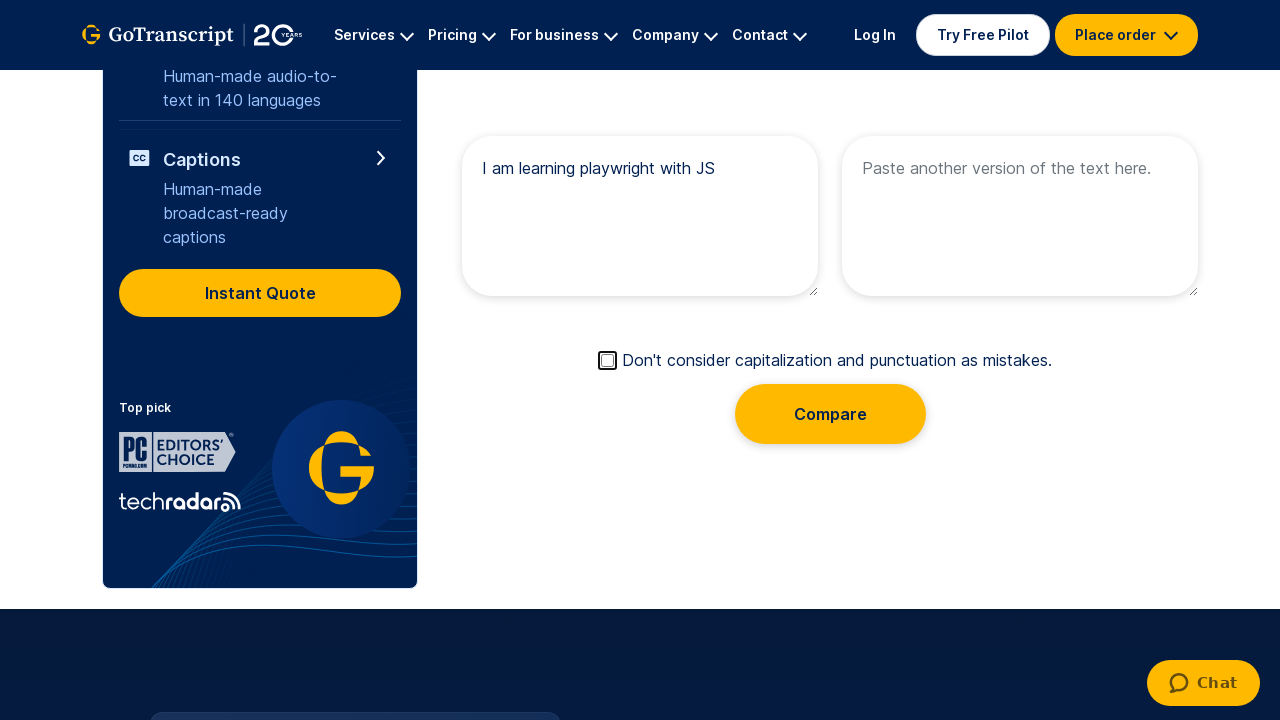